Tests dynamic ID handling by clicking a button with dynamically generated ID, refreshing the page, and clicking the button again to verify IDs change

Starting URL: https://practice.expandtesting.com/dynamic-id#google_vignette

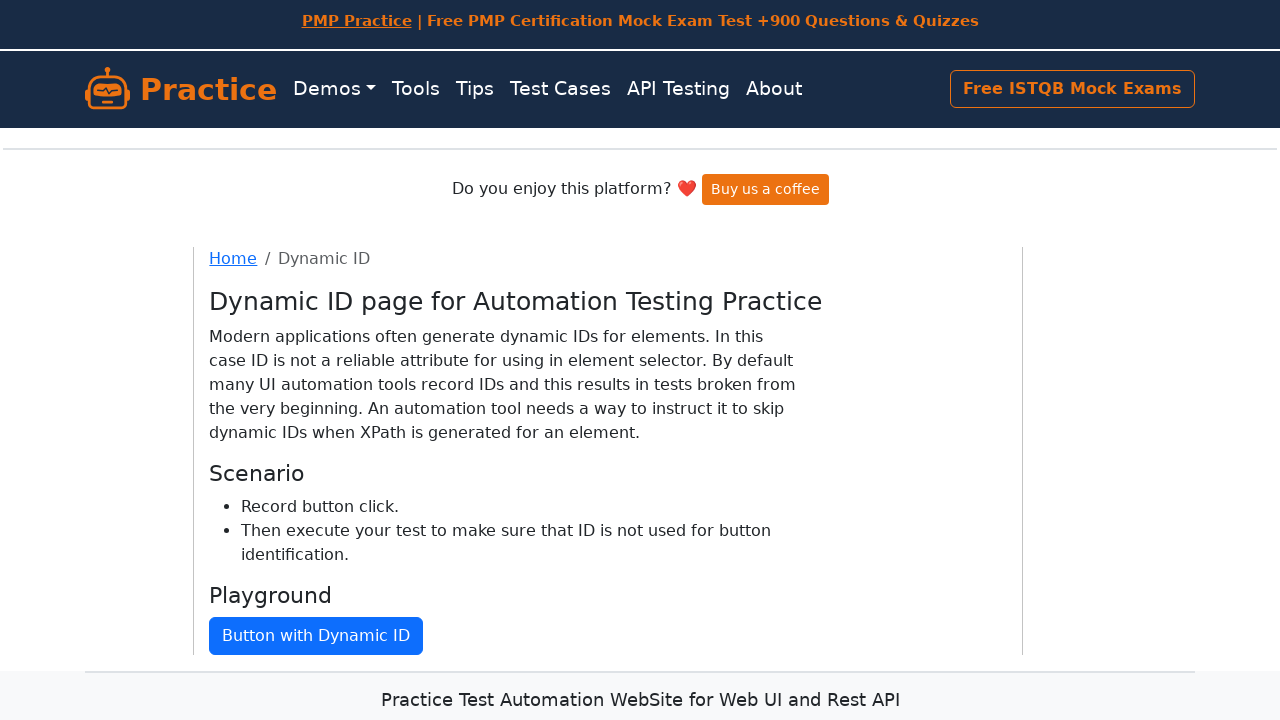

Waited for button with dynamic ID to load
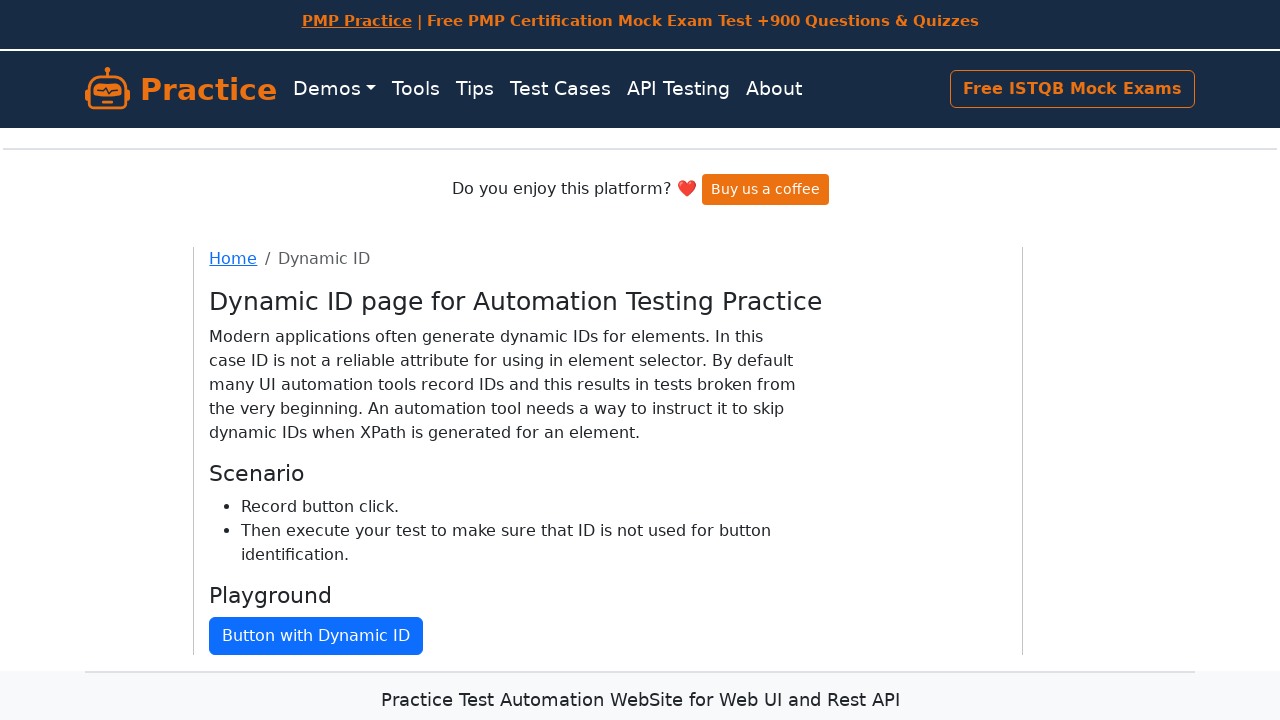

Clicked button with dynamic ID at (316, 636) on button[type='button']:has-text('Button with Dynamic ID')
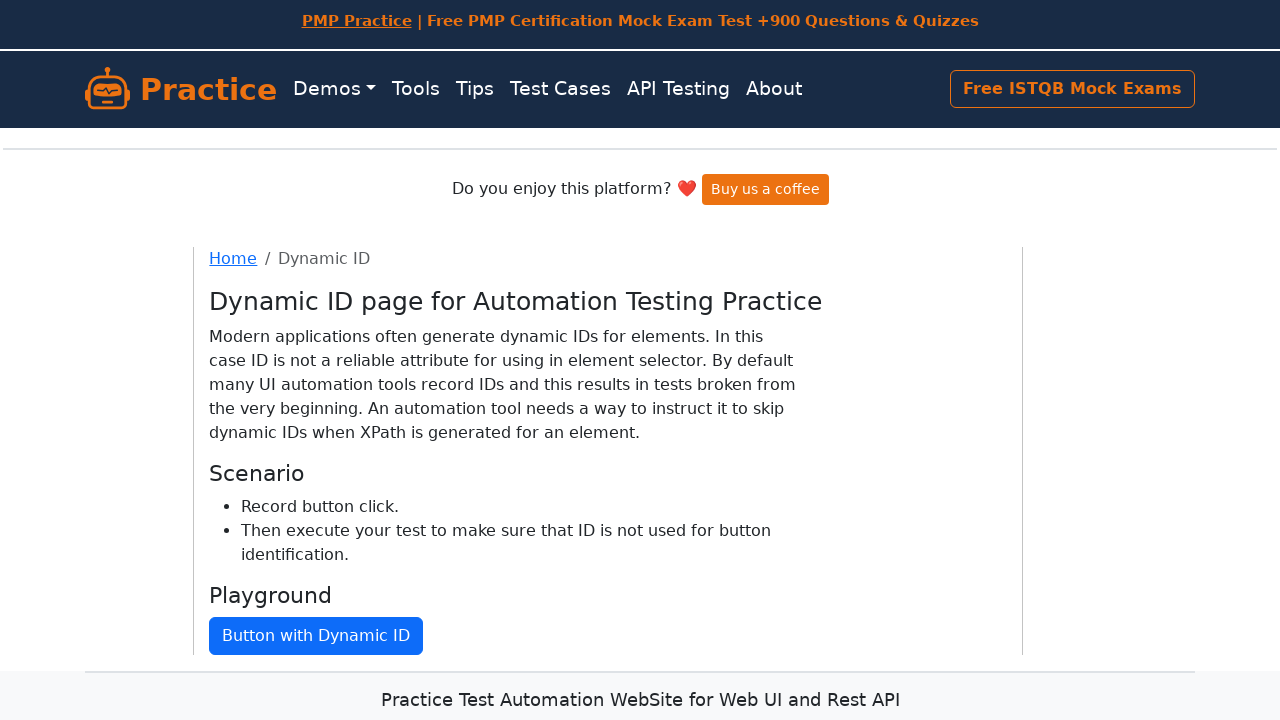

Refreshed the page to verify dynamic ID changes
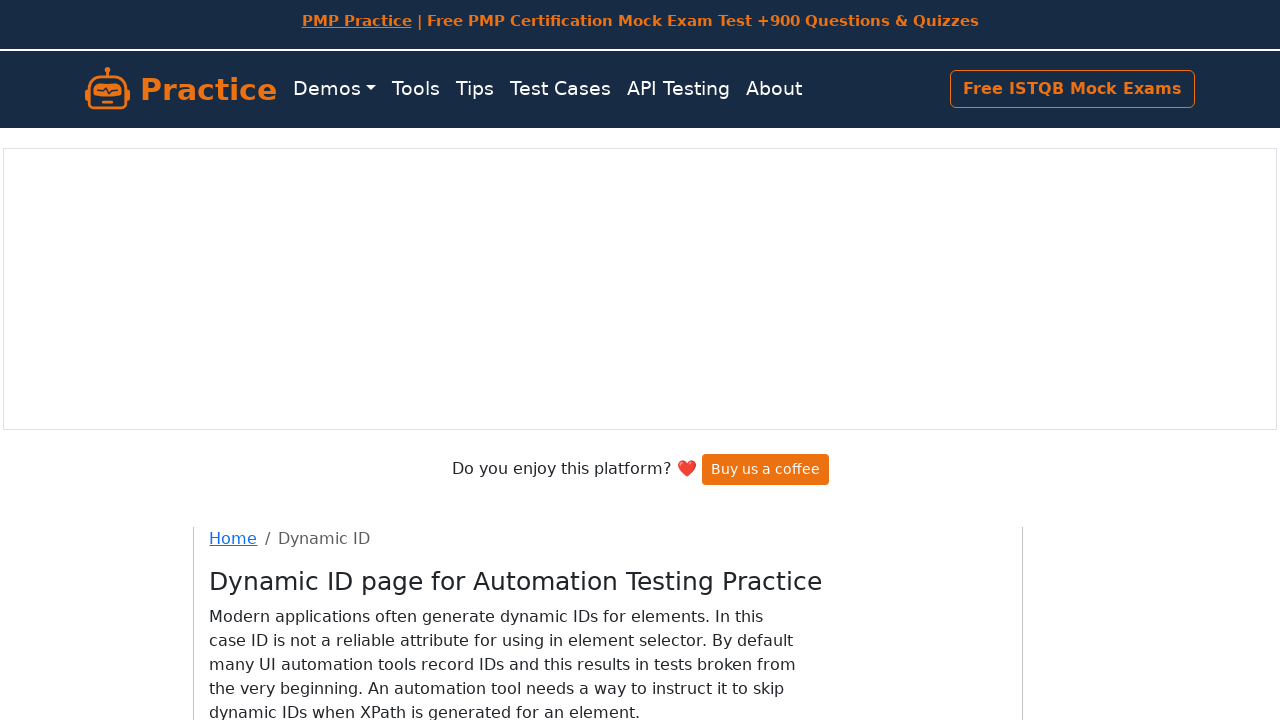

Waited for button with new dynamic ID to load after refresh
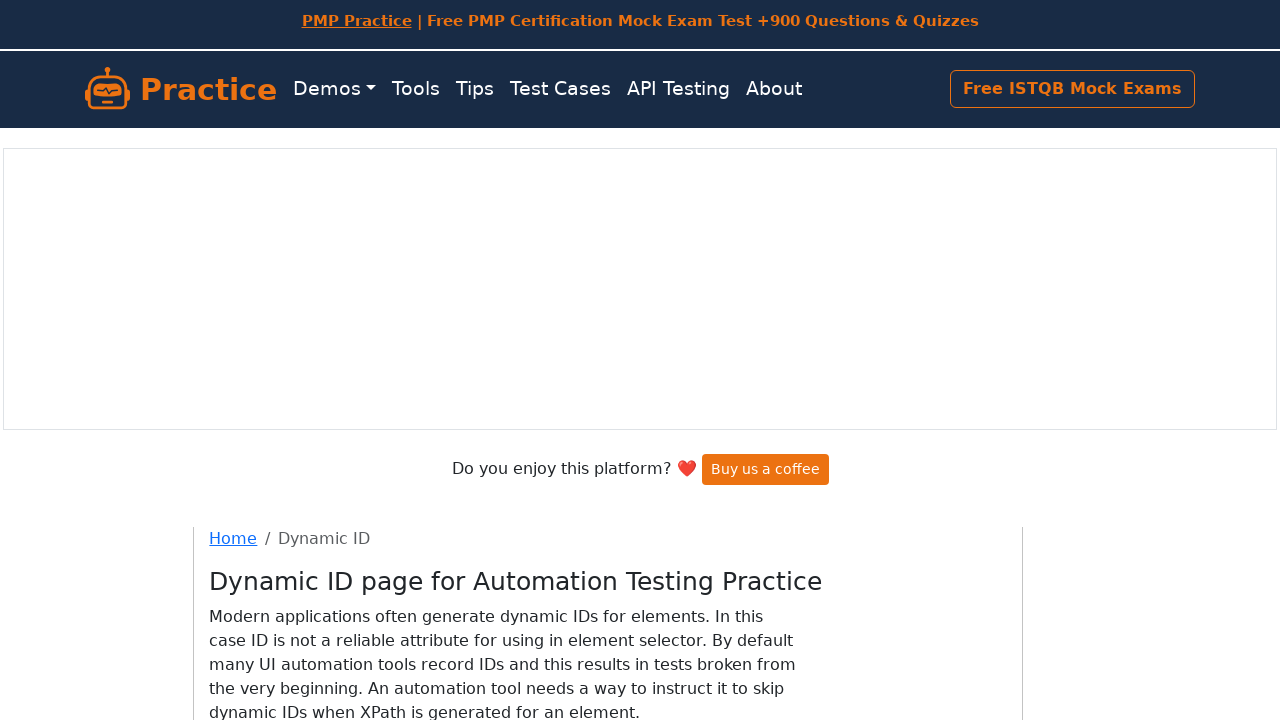

Clicked button with updated dynamic ID at (316, 406) on button:has-text('Button with Dynamic ID')
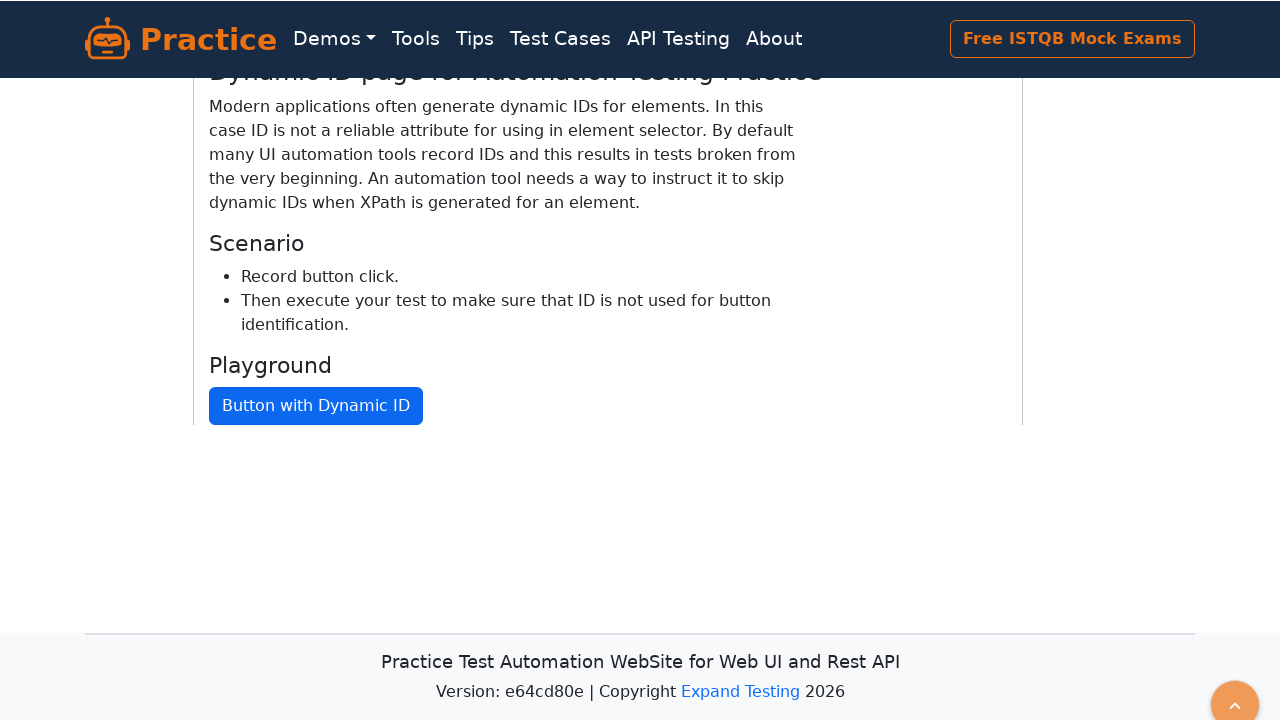

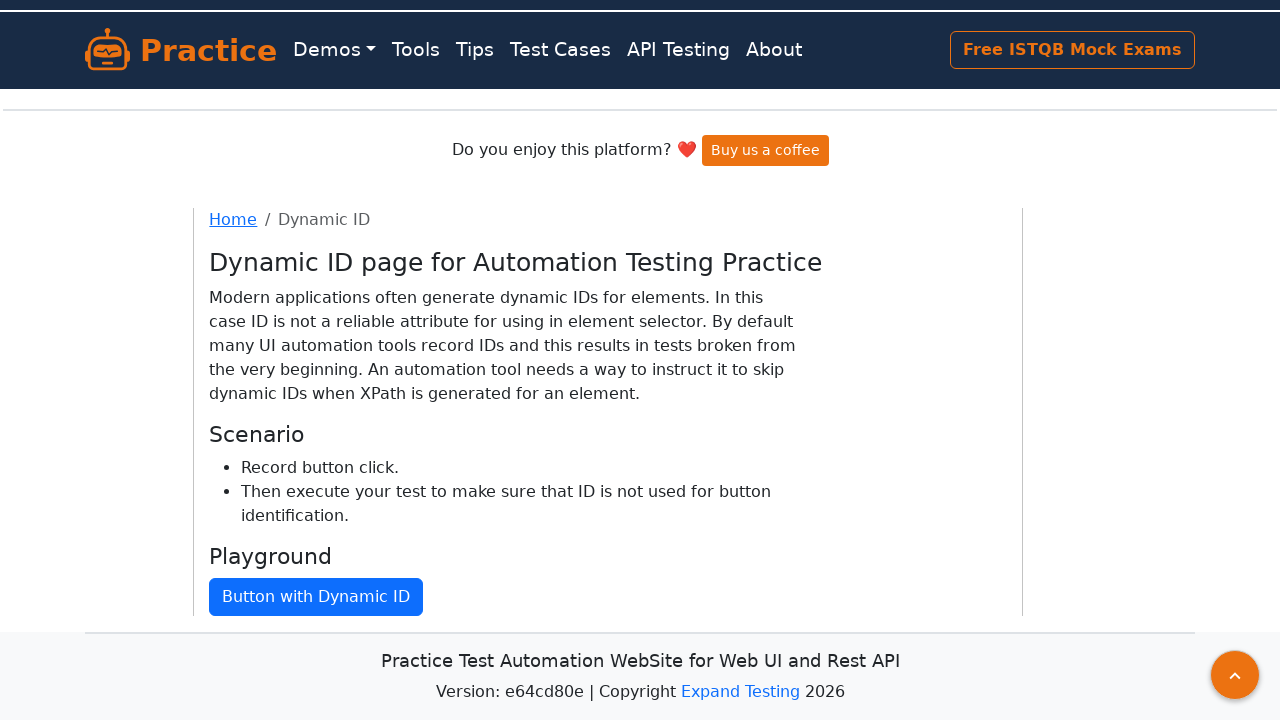